Tests drag and drop functionality on jQuery UI demo page by dragging an element and dropping it onto a target within an iframe

Starting URL: https://jqueryui.com/droppable/

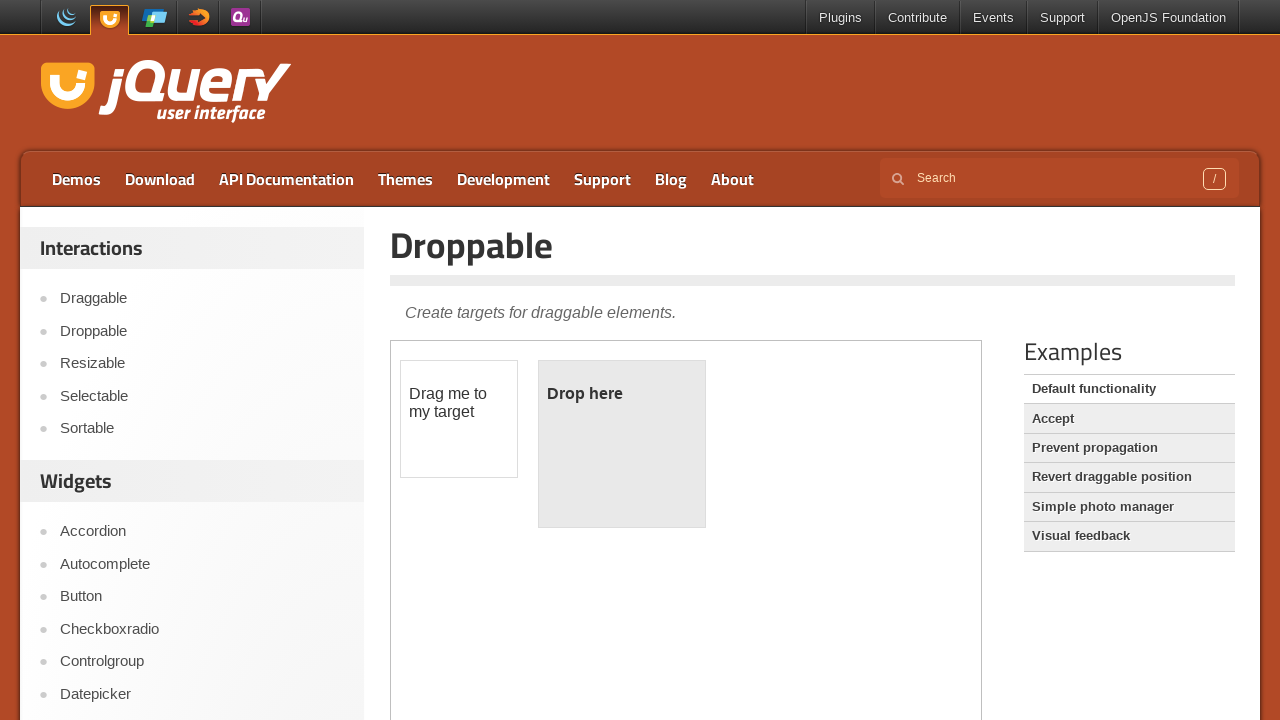

Located the demo iframe for jQuery UI droppable test
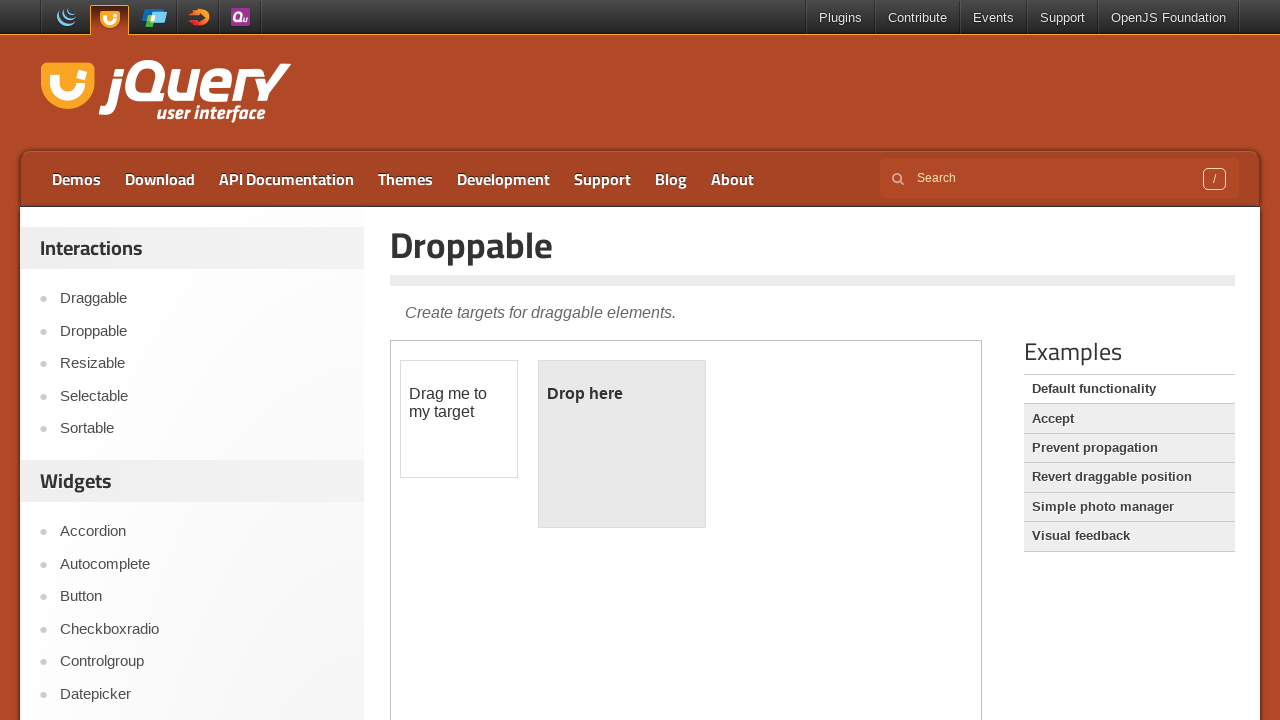

Clicked on the draggable element at (459, 419) on iframe.demo-frame >> internal:control=enter-frame >> #draggable
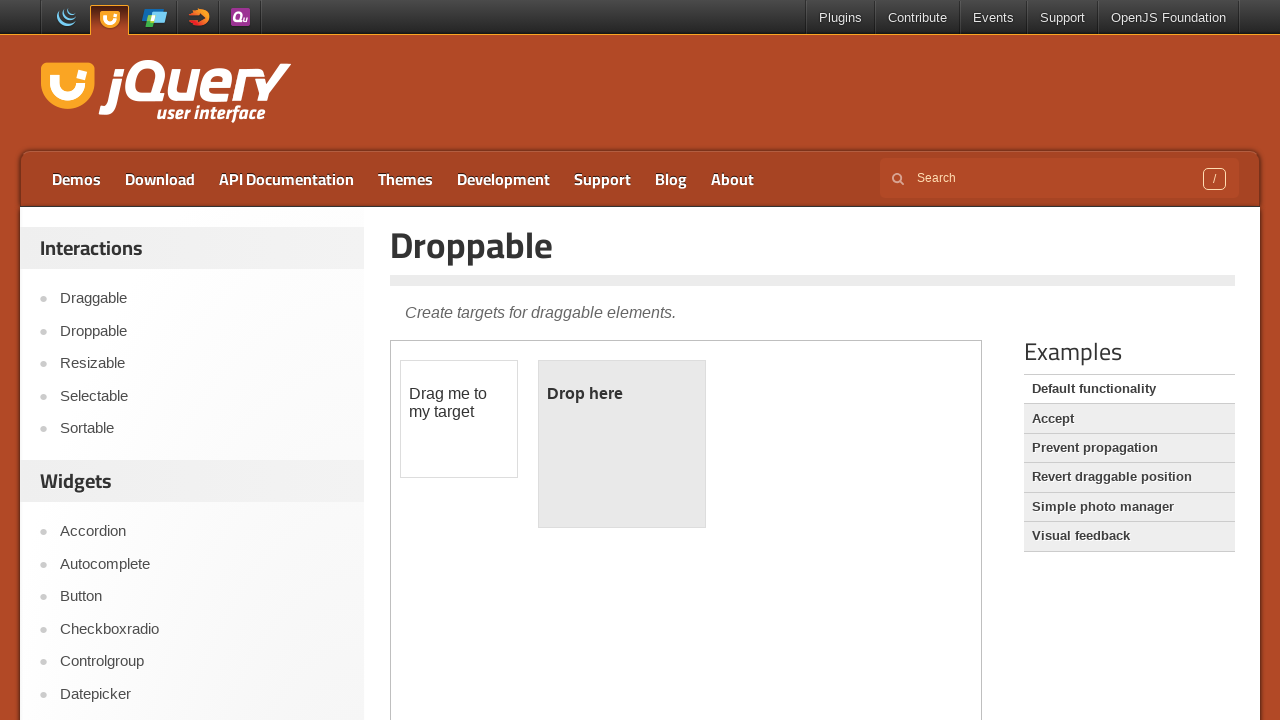

Located the source element (#draggable) for drag operation
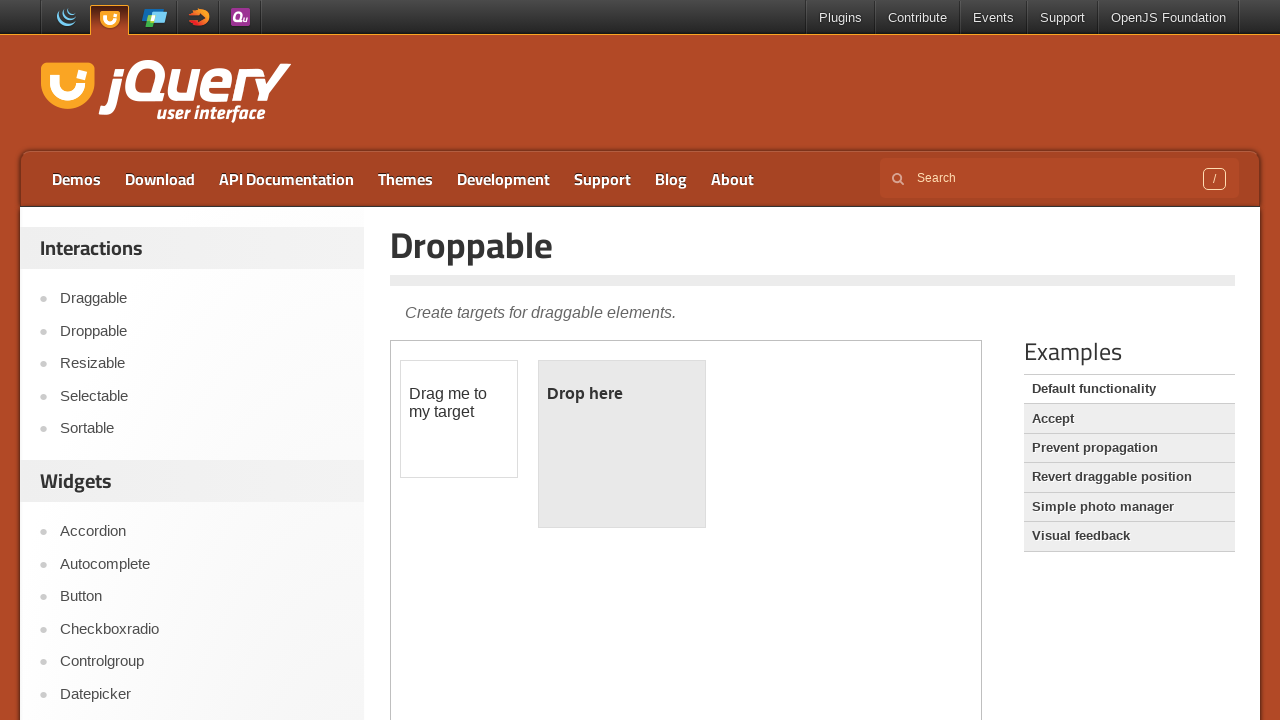

Located the target element (#droppable) for drop operation
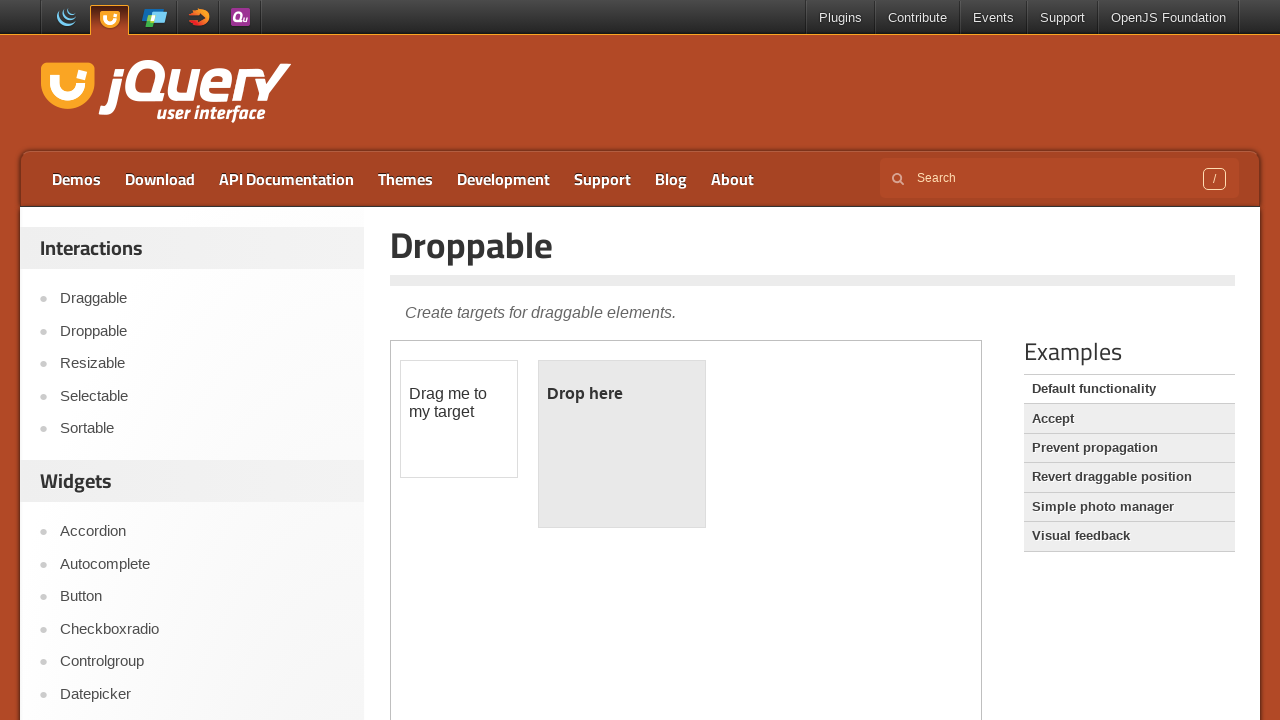

Dragged and dropped the draggable element onto the droppable target at (622, 444)
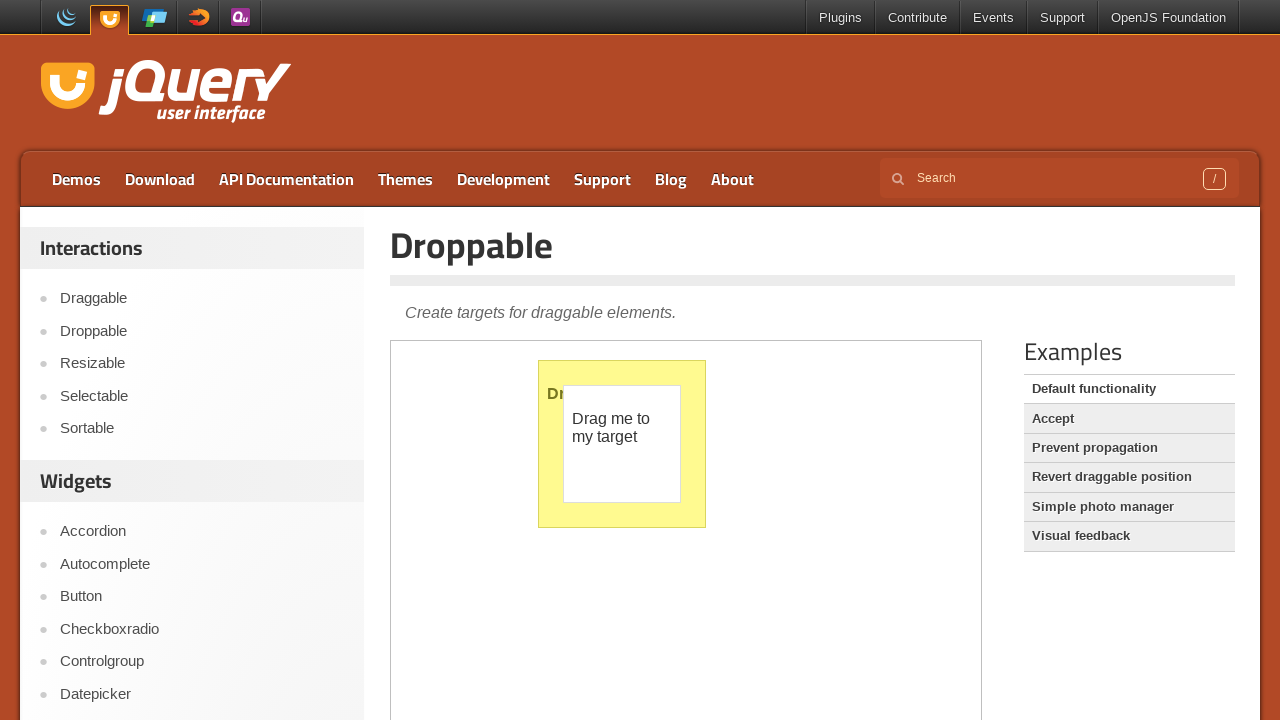

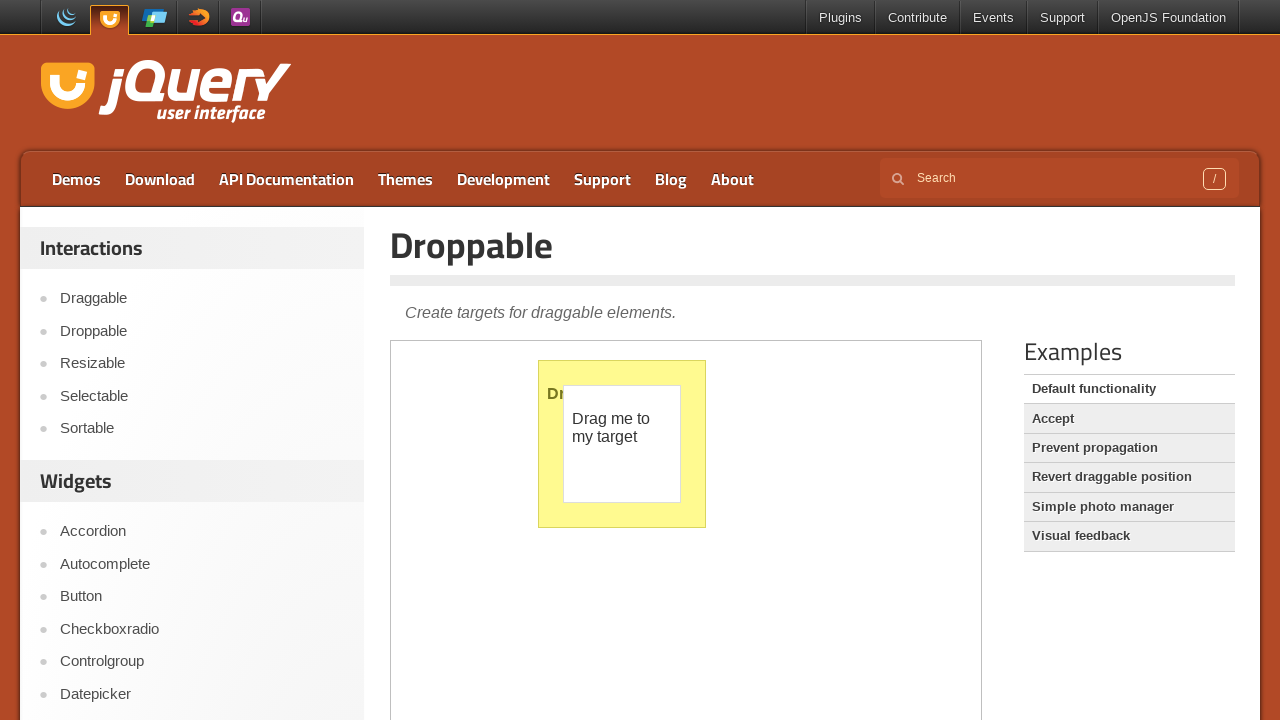